Tests drag and drop functionality on jQuery UI demo page by dragging an element from source to target location

Starting URL: http://jqueryui.com/droppable/

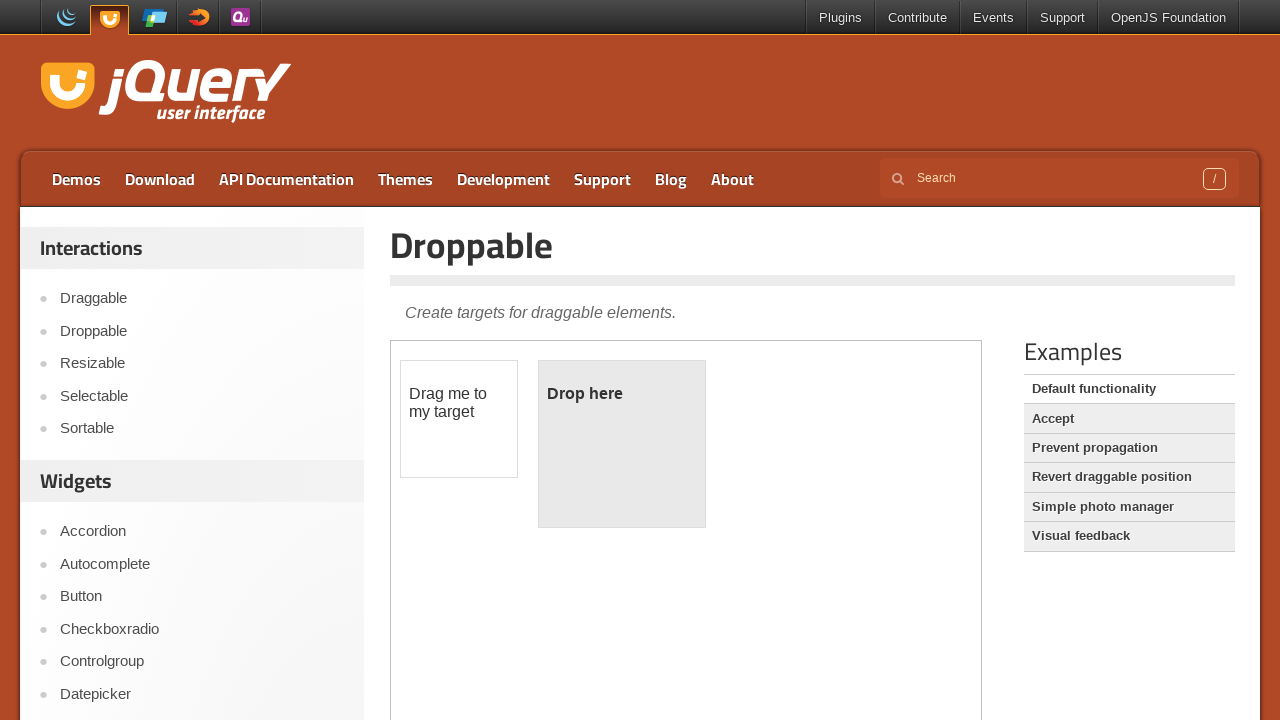

Located the iframe containing the drag and drop demo
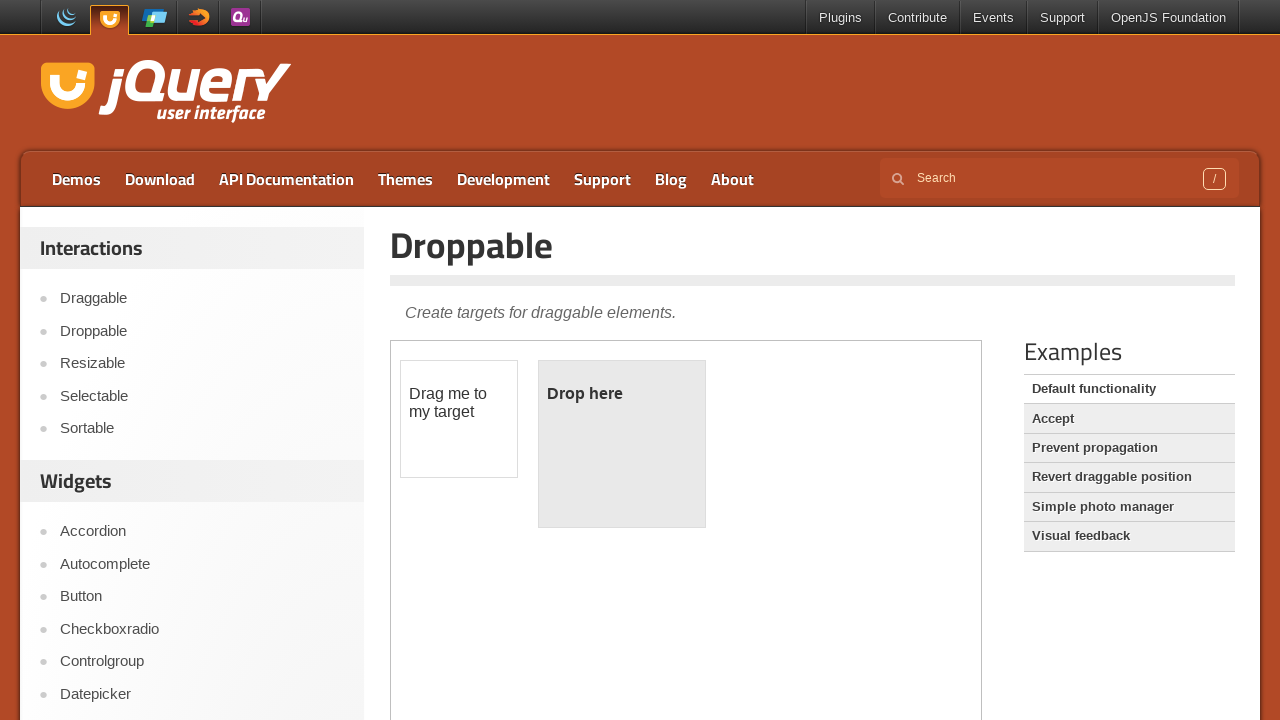

Located the draggable element
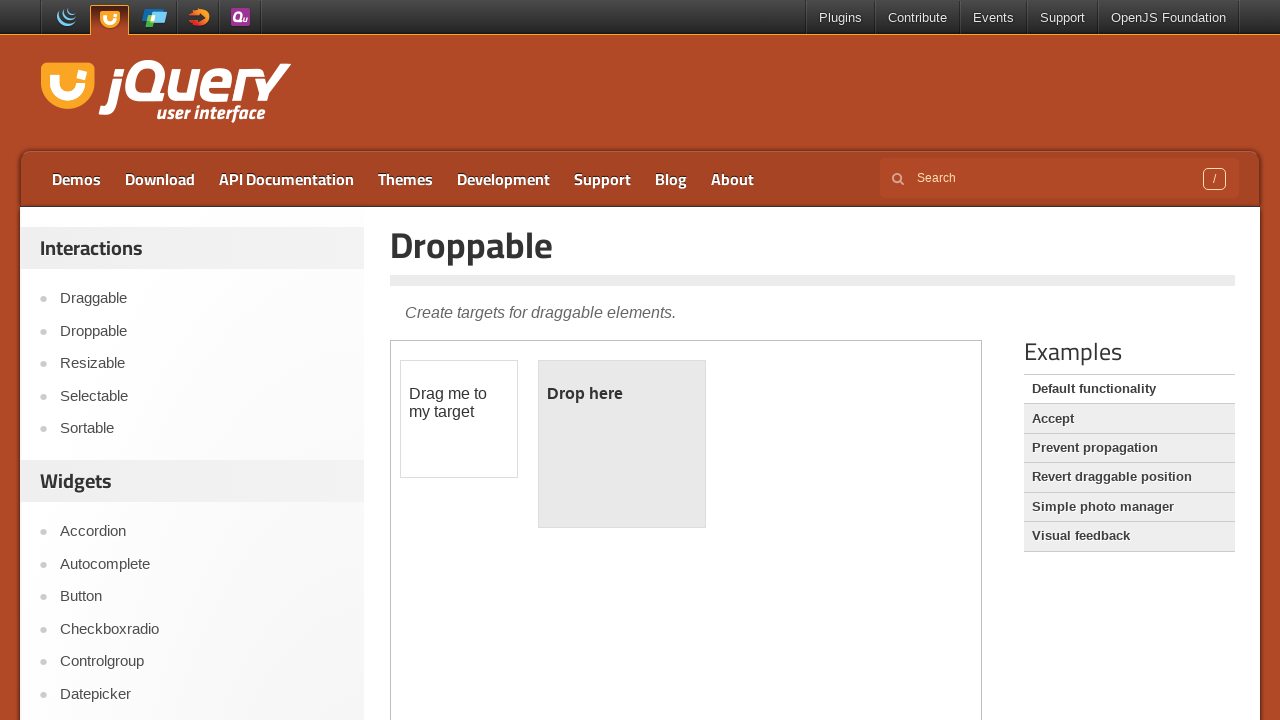

Located the droppable target element
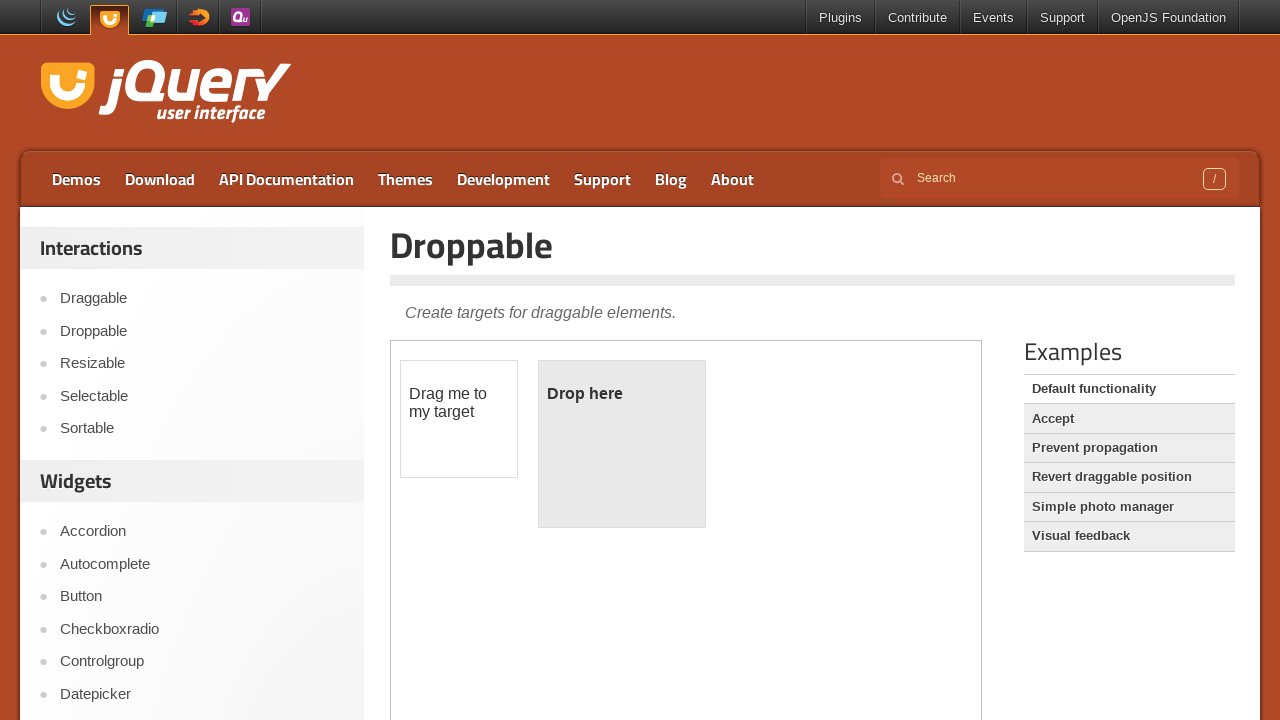

Dragged the draggable element to the droppable target location at (622, 444)
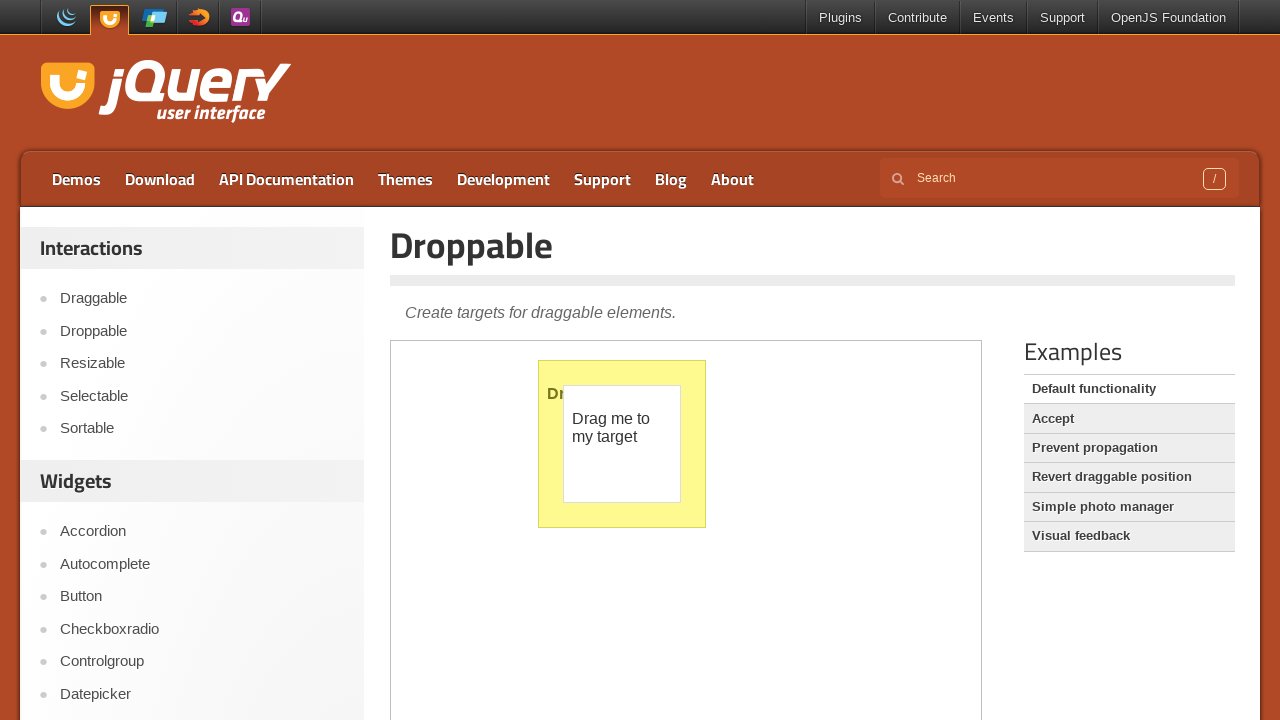

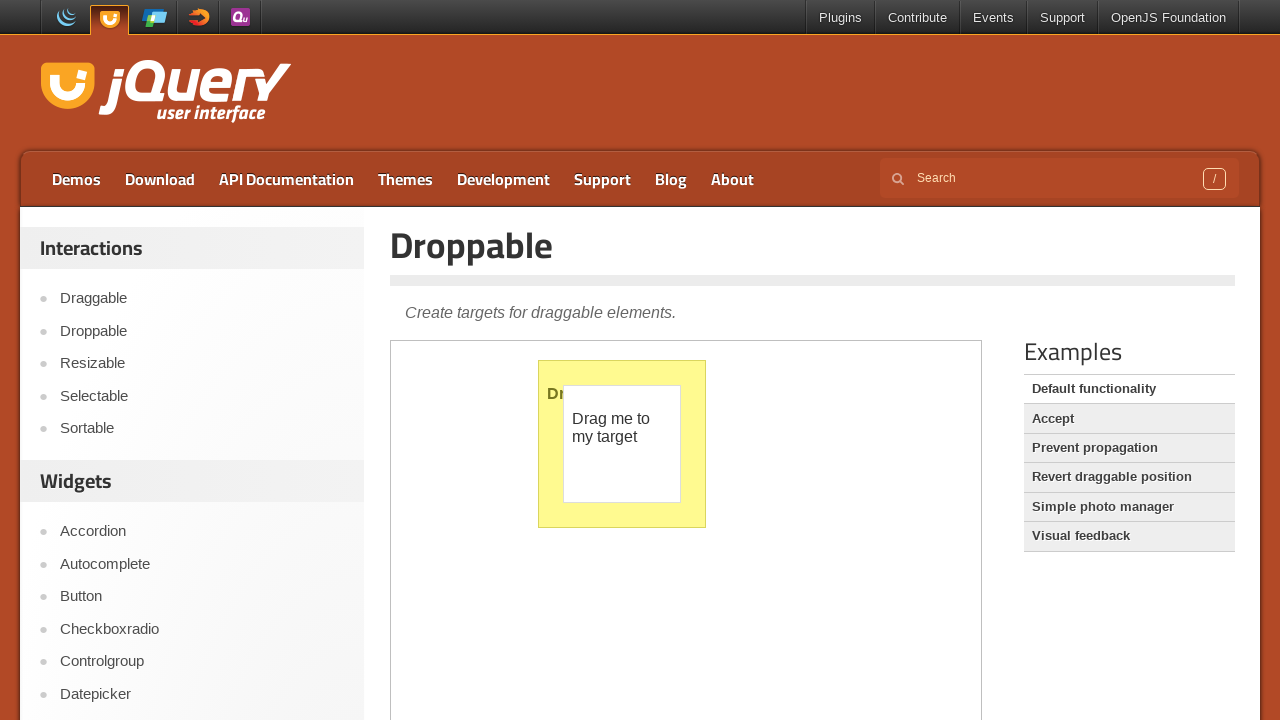